Tests checkbox handling by clicking all checkboxes on the page to toggle their states, then verifies that the first checkbox is selected and the second is not selected.

Starting URL: https://the-internet.herokuapp.com/checkboxes

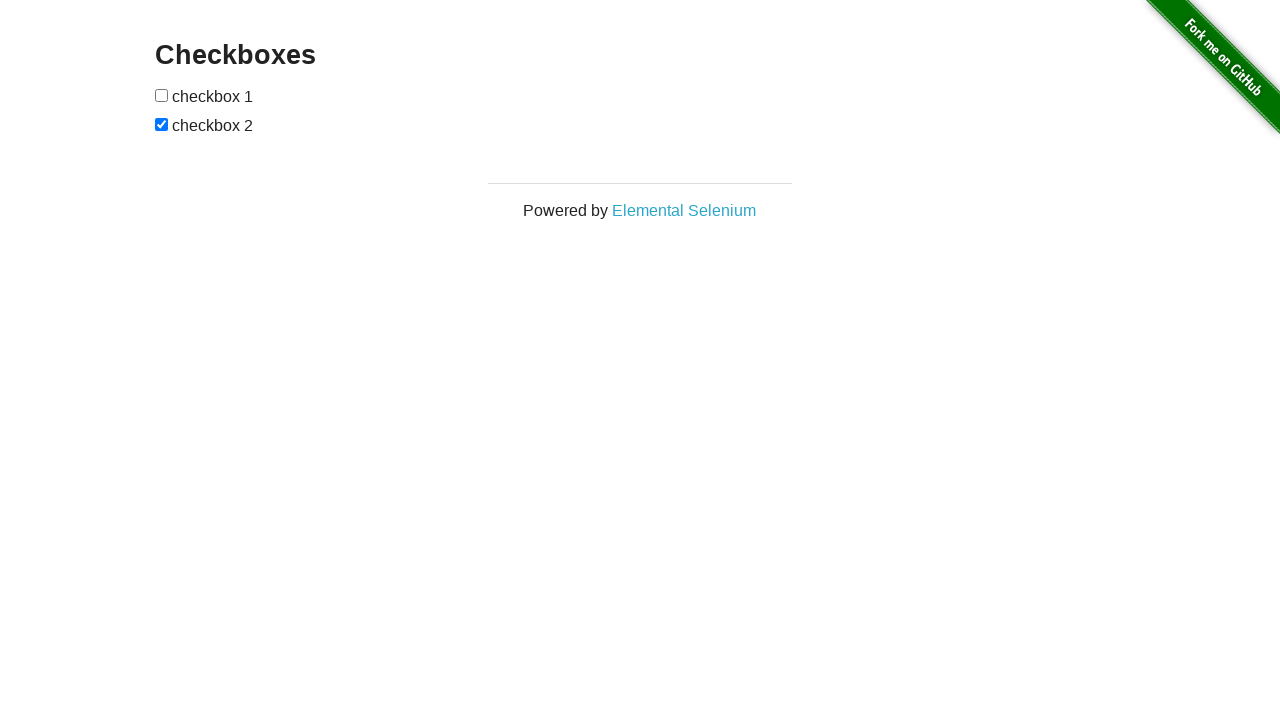

Located all checkboxes on the page
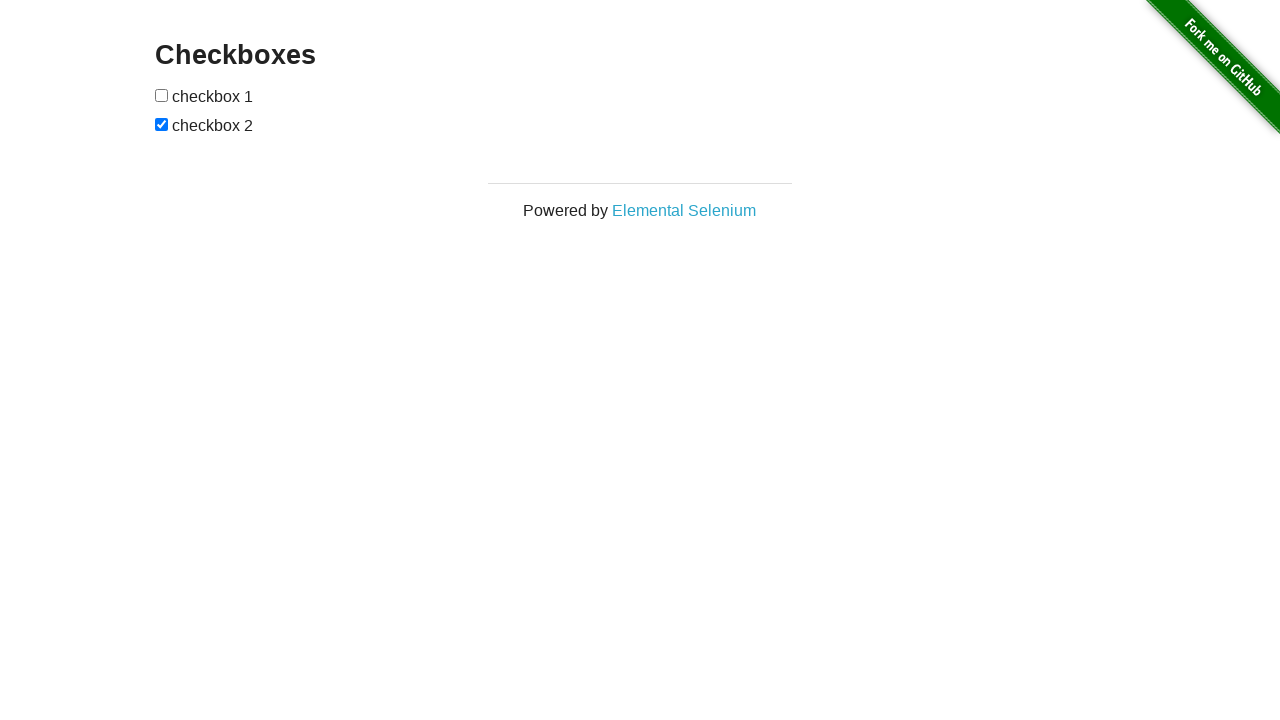

Counted 2 checkboxes on the page
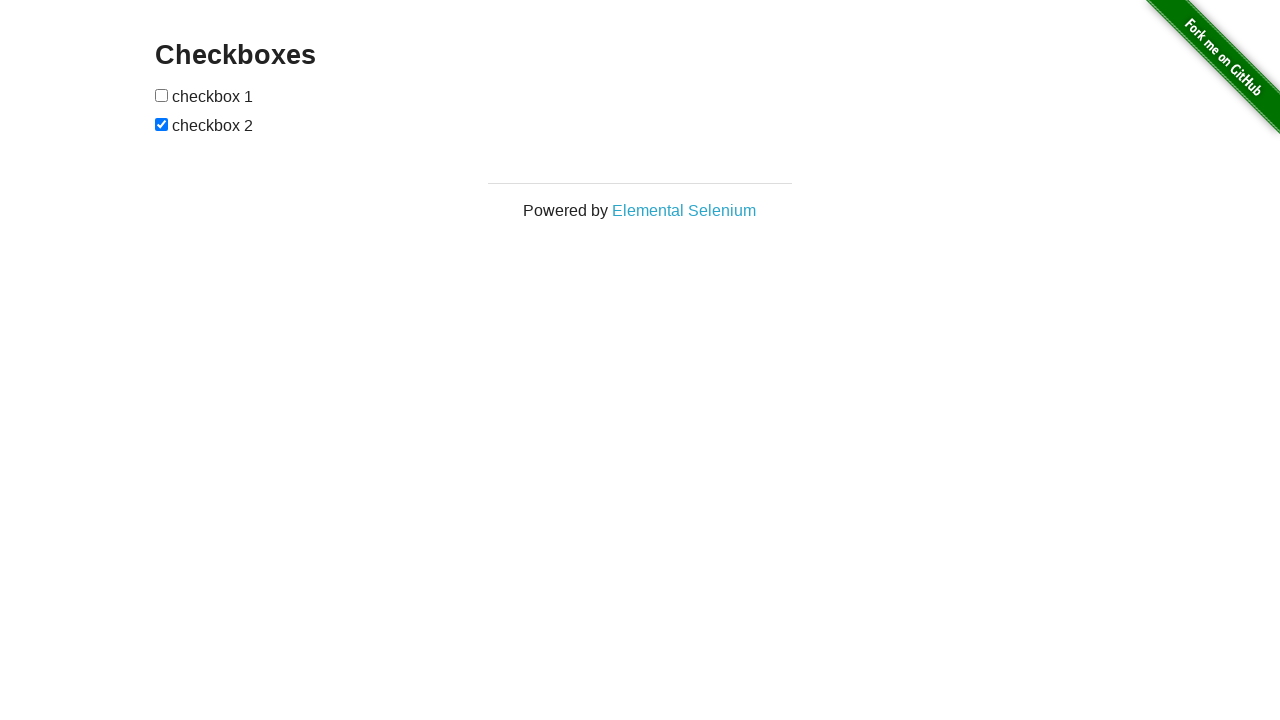

Clicked checkbox 1 to toggle its state at (162, 95) on input[type='checkbox'] >> nth=0
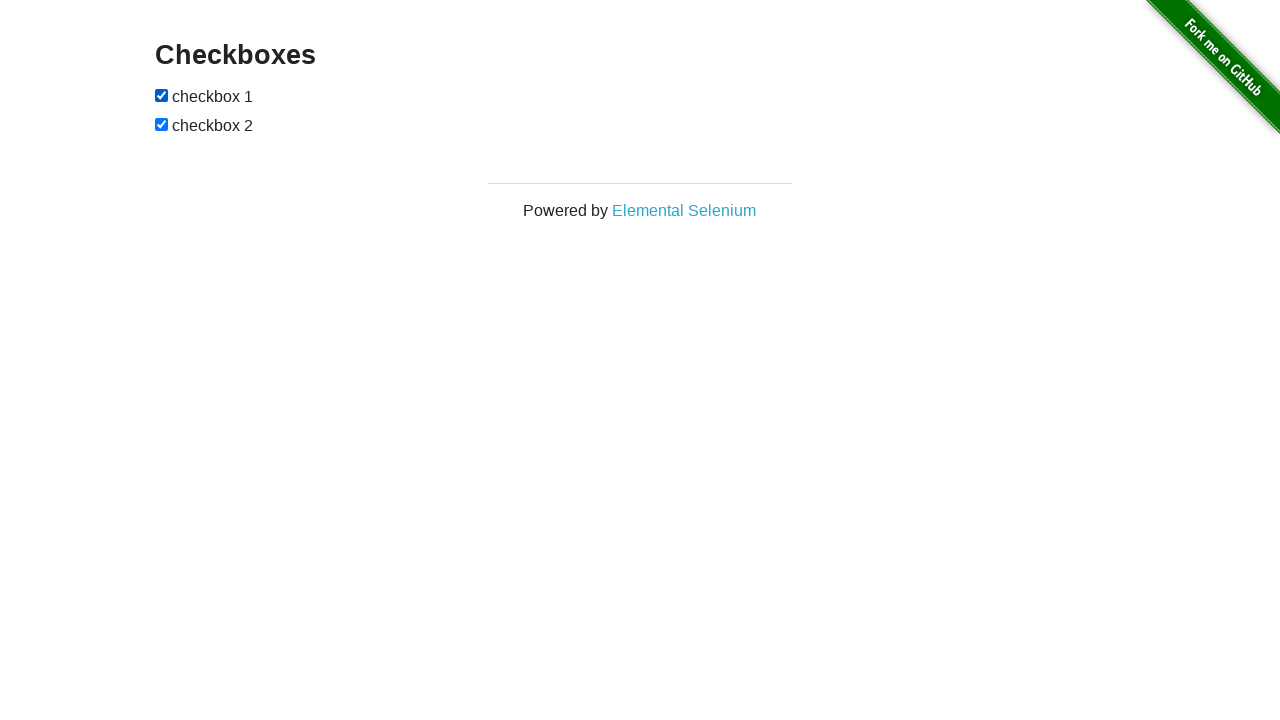

Clicked checkbox 2 to toggle its state at (162, 124) on input[type='checkbox'] >> nth=1
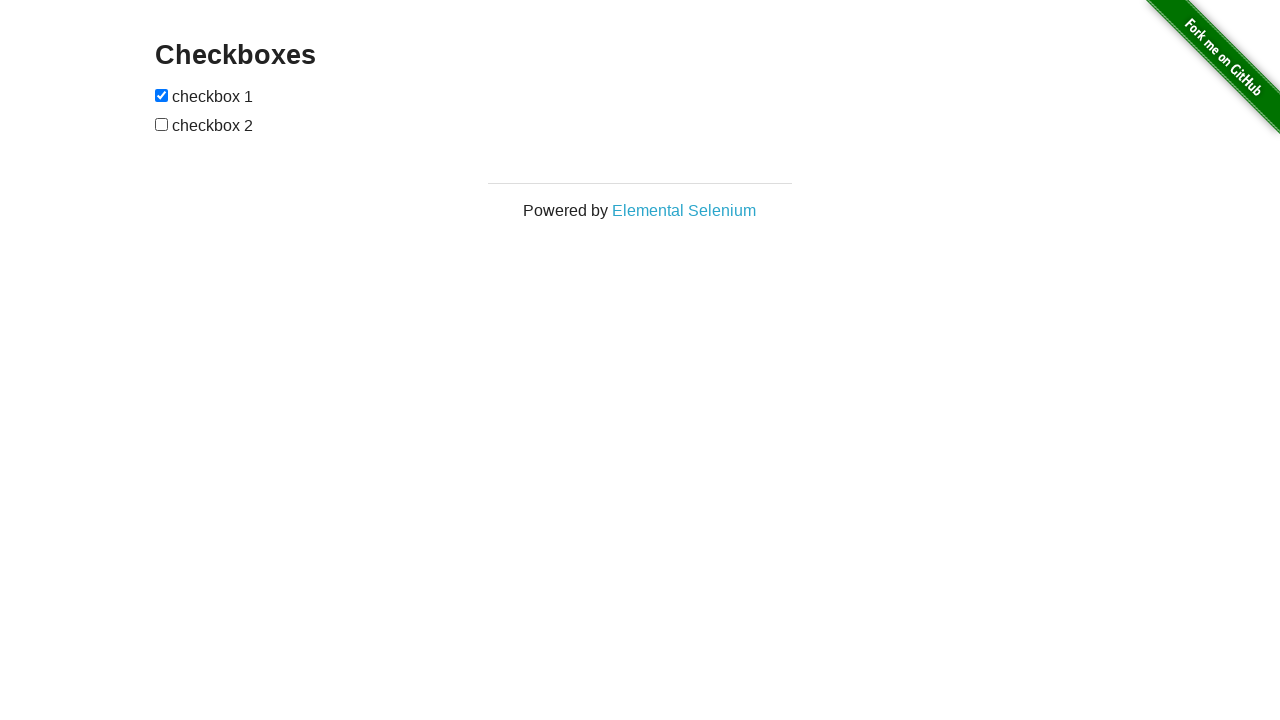

Verified that first checkbox is checked
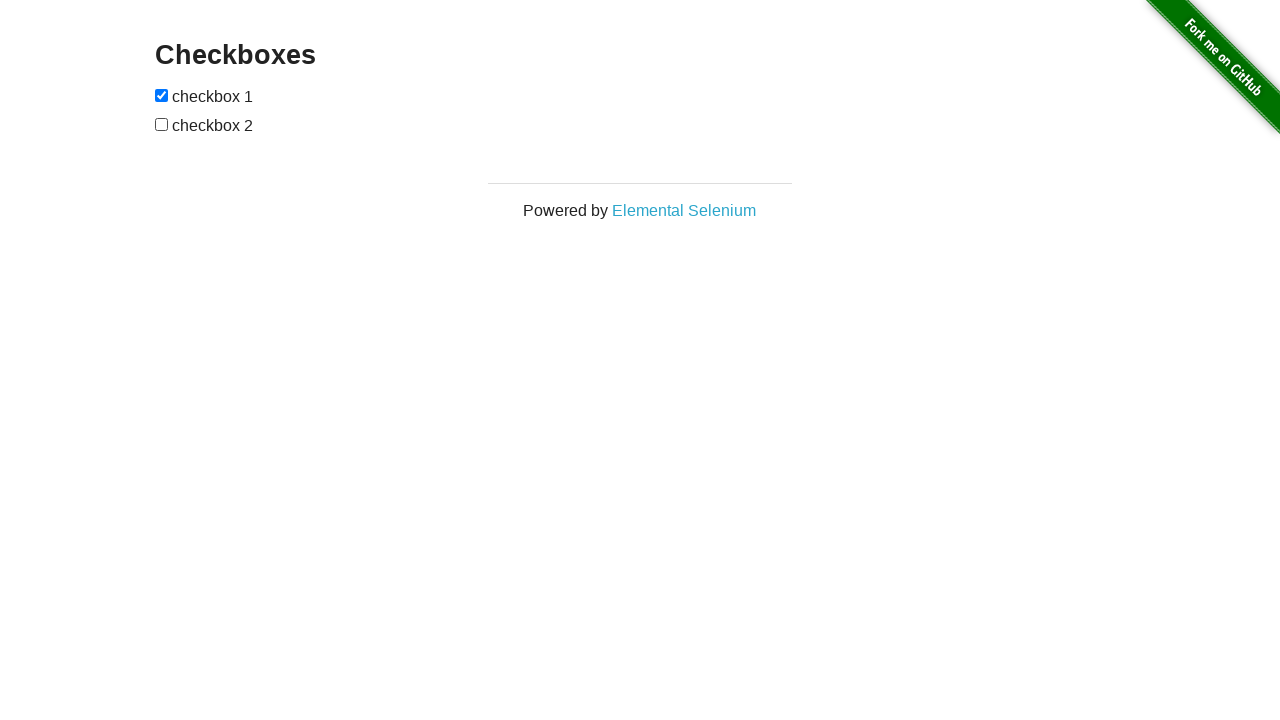

Verified that second checkbox is unchecked
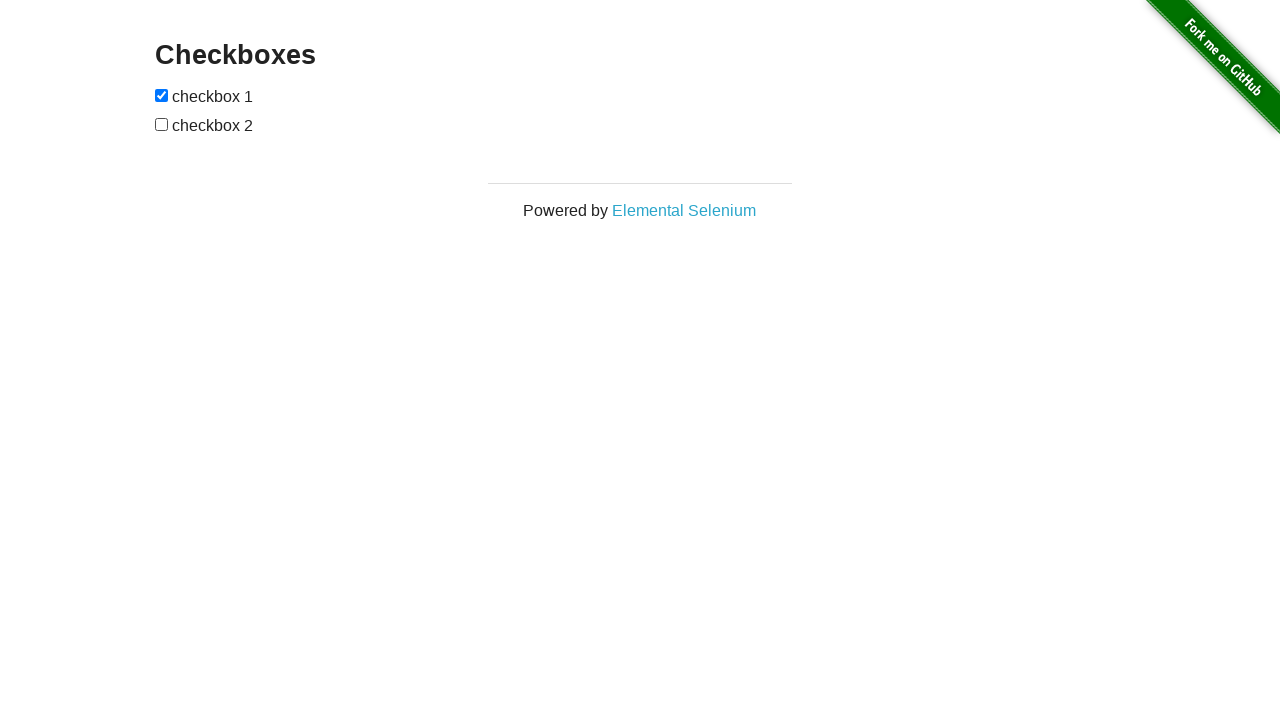

Checkbox handling test passed: first checkbox is checked, second is unchecked
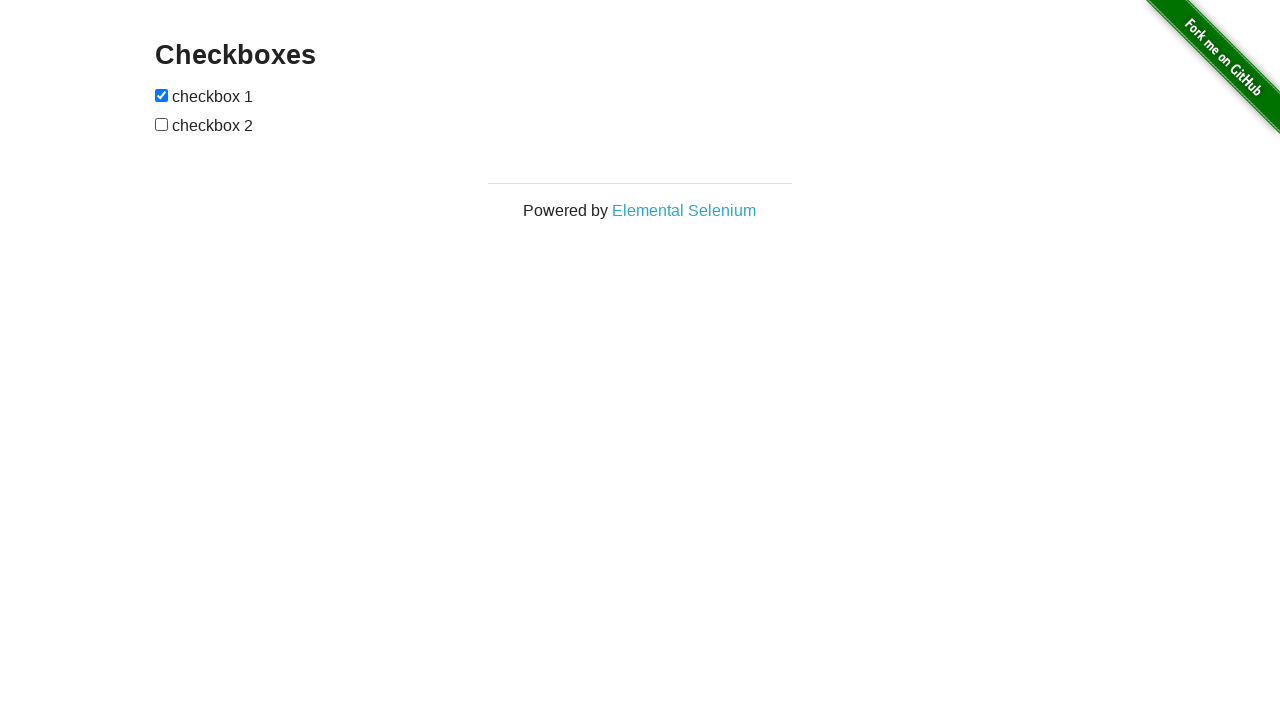

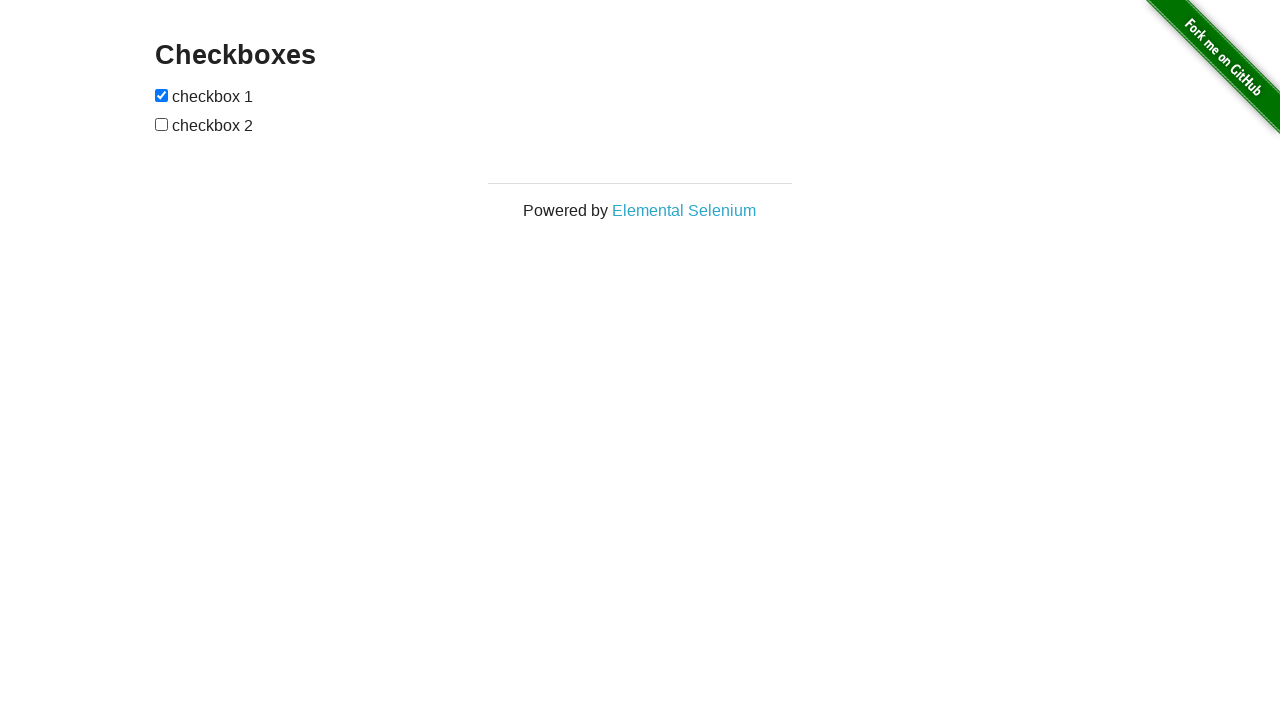